Tests JavaScript alert popup handling by clicking a button to trigger an alert, retrieving the alert text, and accepting/dismissing the alert.

Starting URL: https://demo.automationtesting.in/Alerts.html

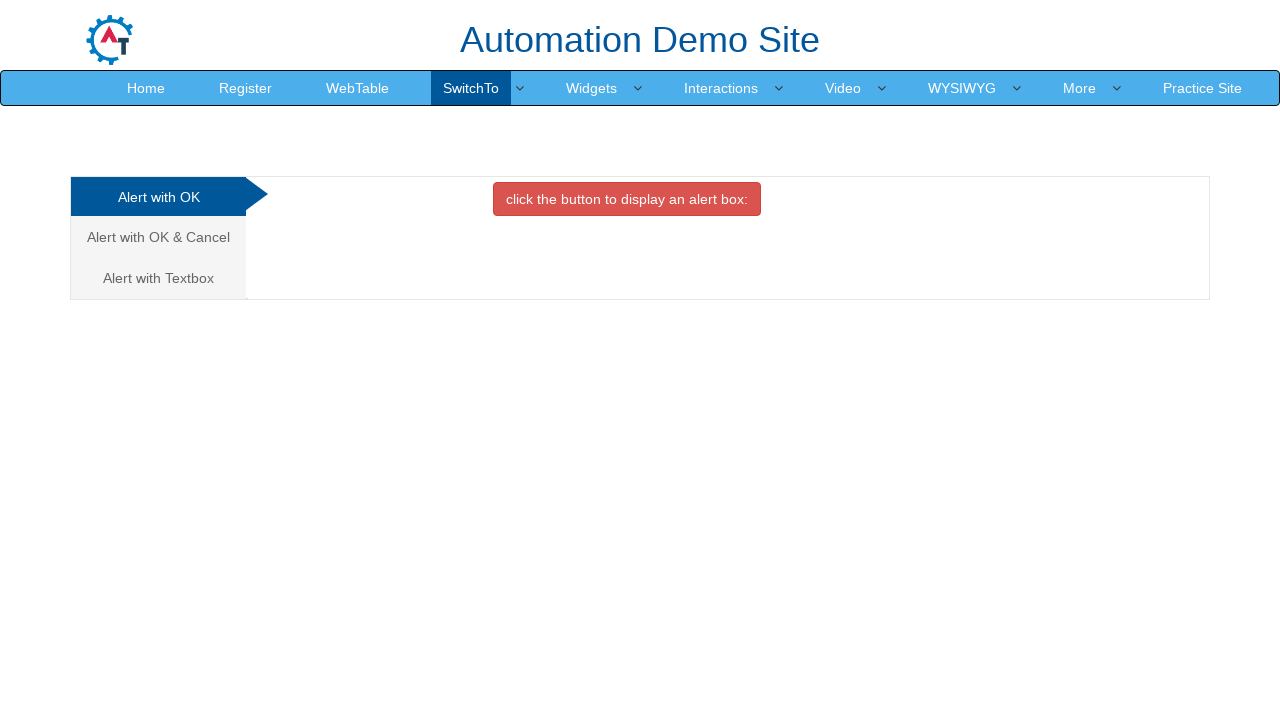

Clicked button to trigger JavaScript alert popup at (627, 199) on button.btn.btn-danger
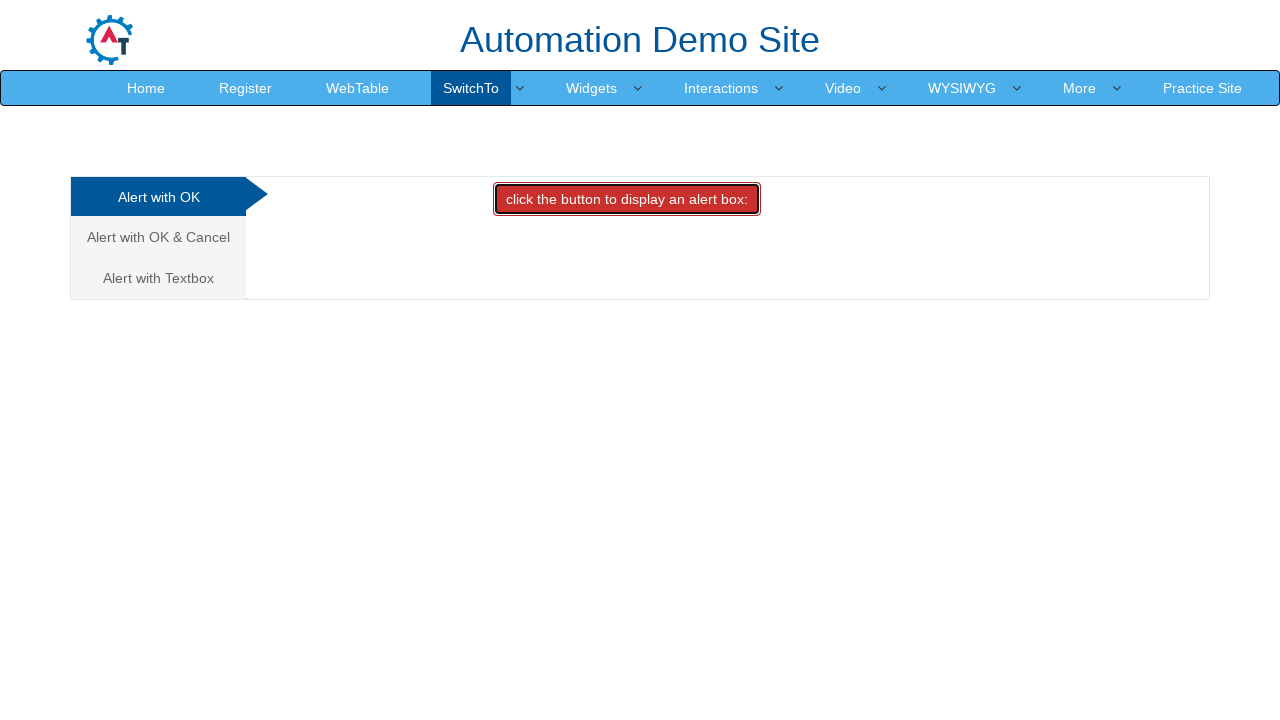

Set up dialog handler to accept alerts
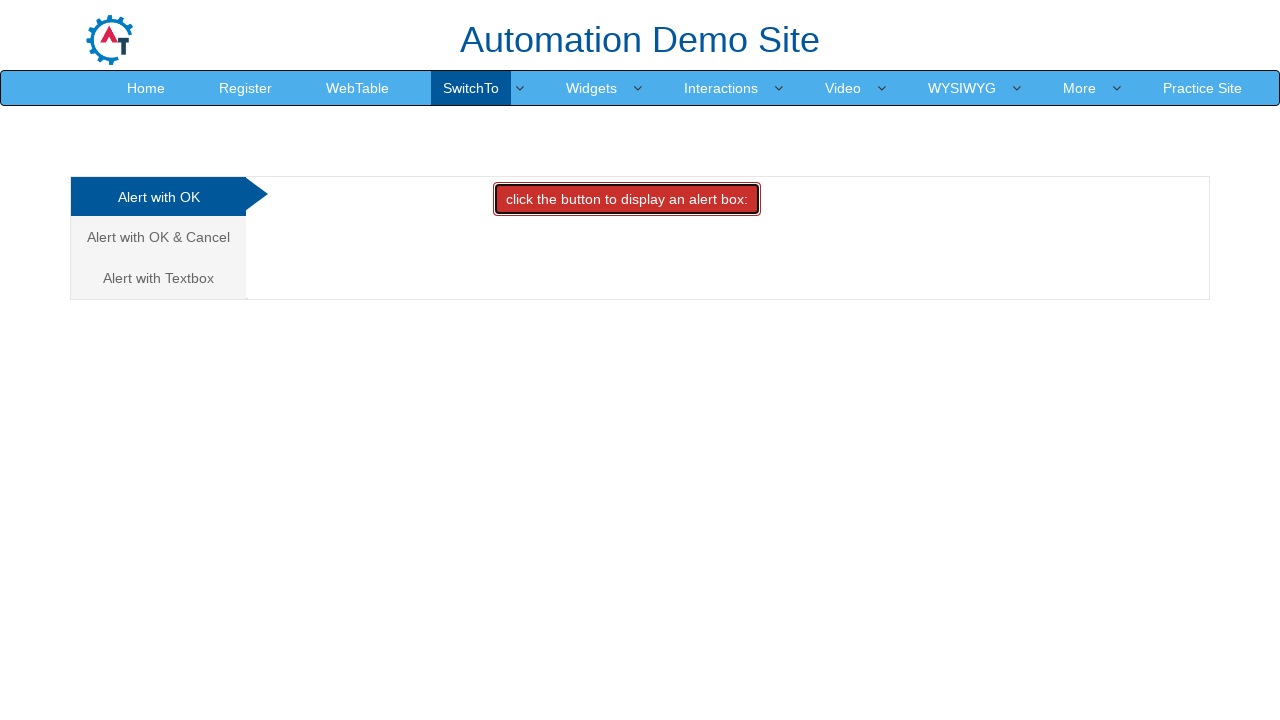

Registered dialog handler that prints and accepts alert messages
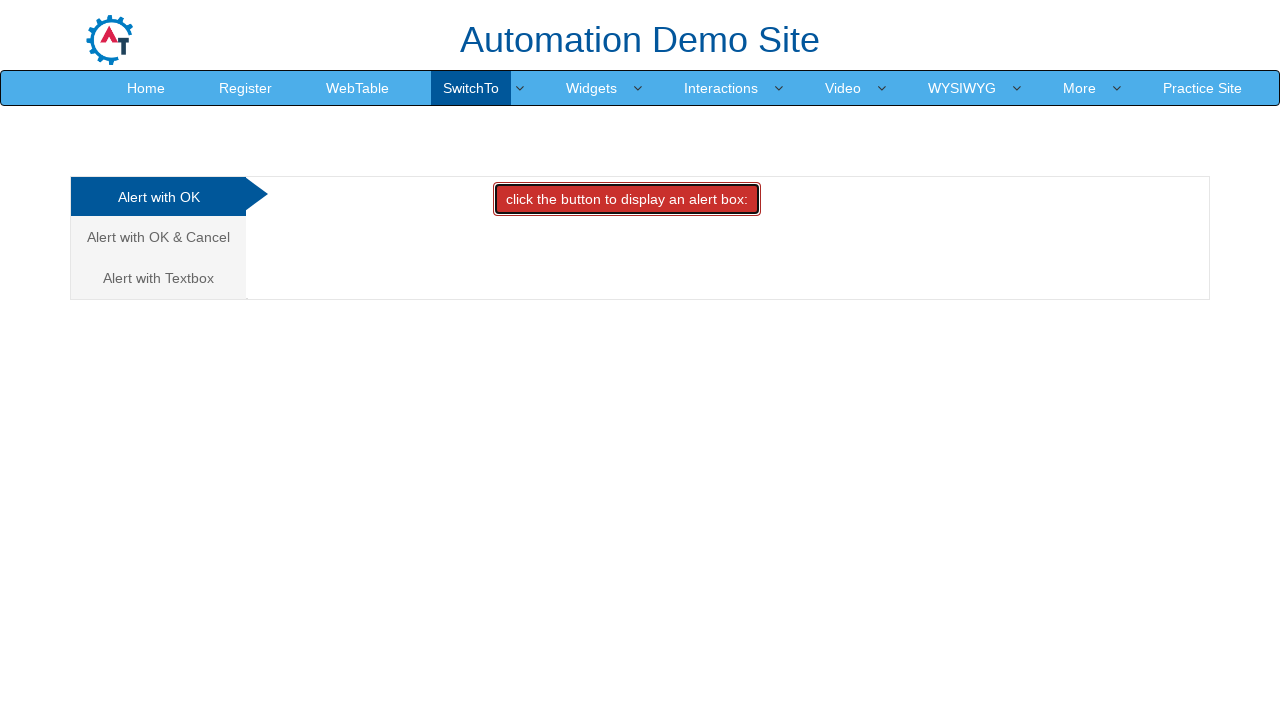

Clicked button again to trigger alert and test dialog handler at (627, 199) on button.btn.btn-danger
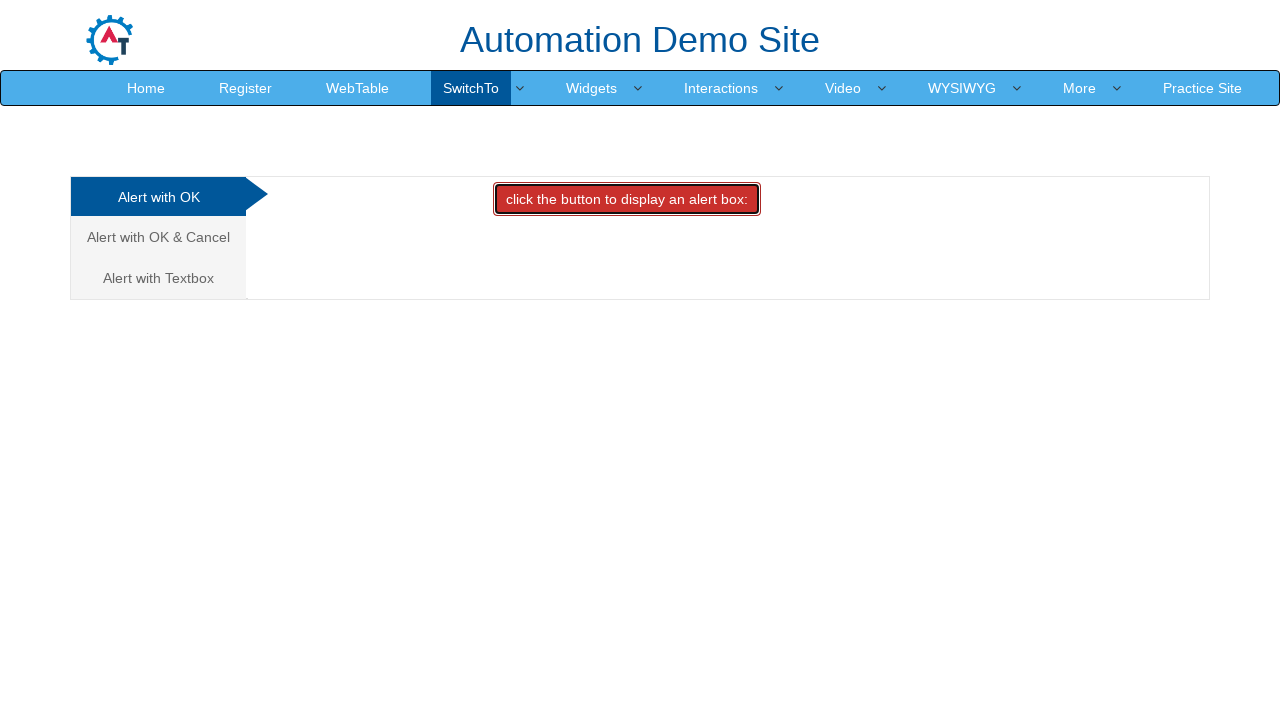

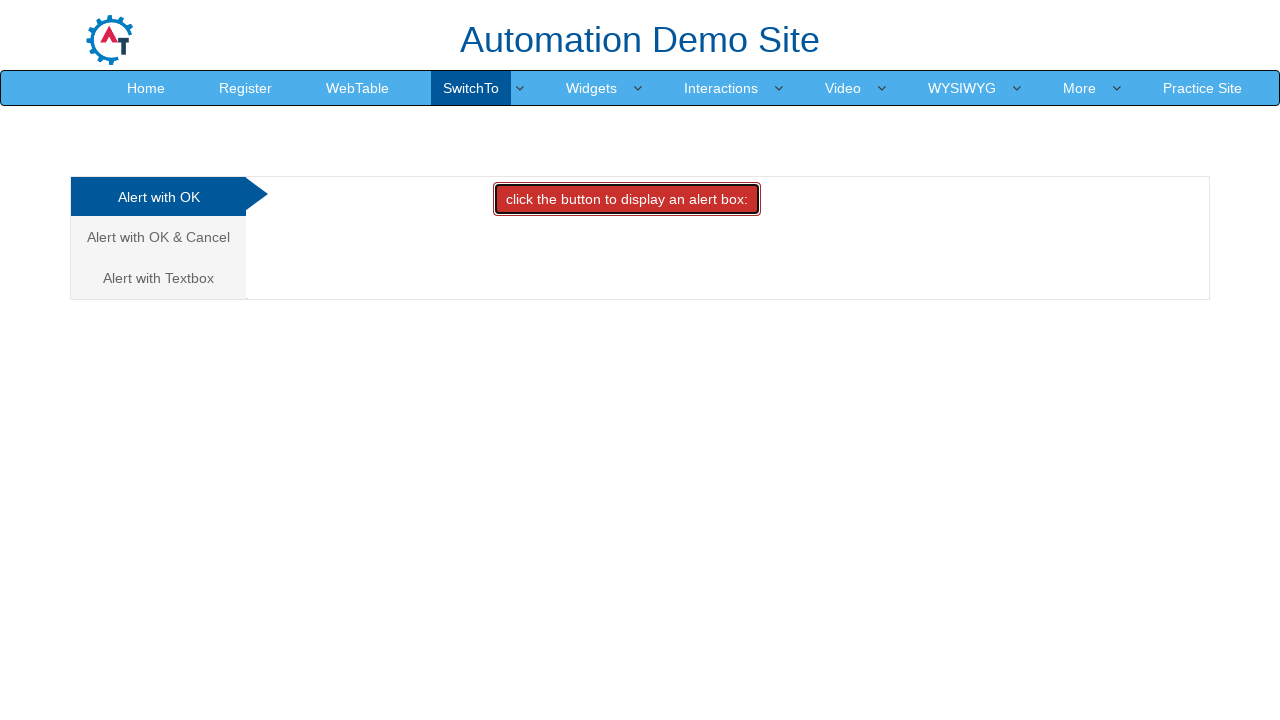